Navigates to a login page and retrieves the class attribute value from a text element to demonstrate the getAttribute method functionality.

Starting URL: https://opensource-demo.orangehrmlive.com/web/index.php/auth/login

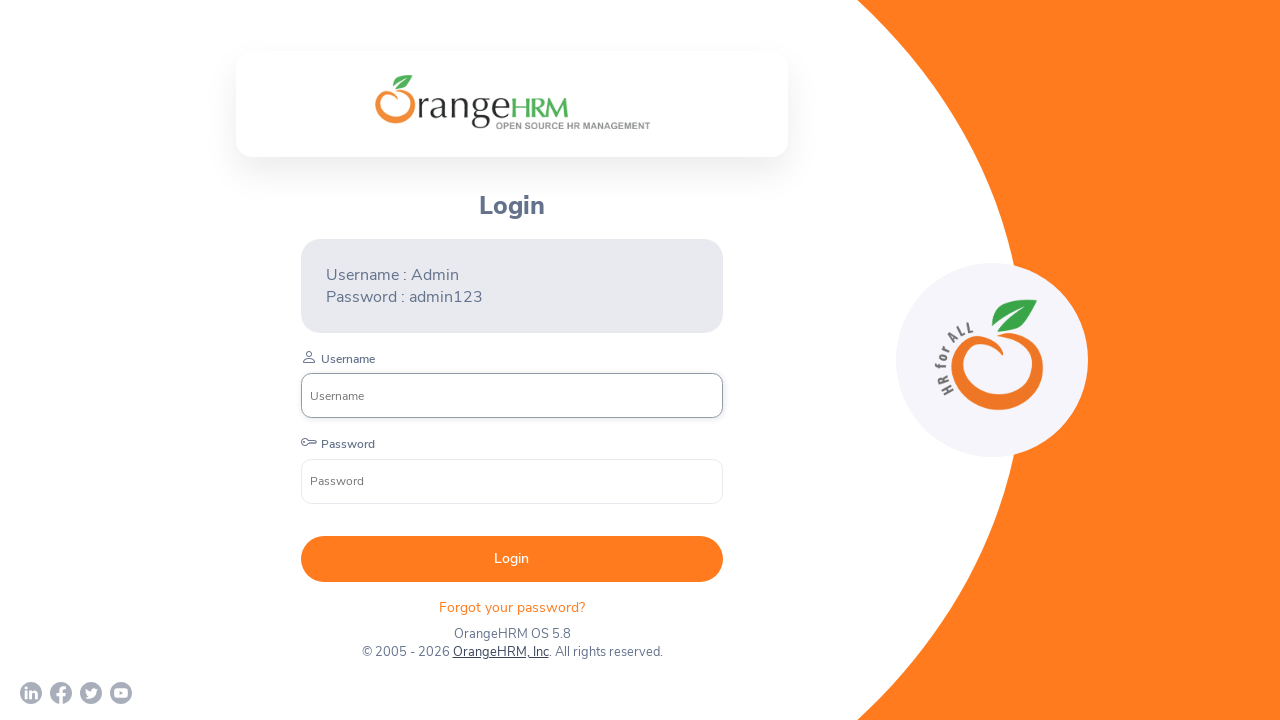

Waited for login page text element to be visible
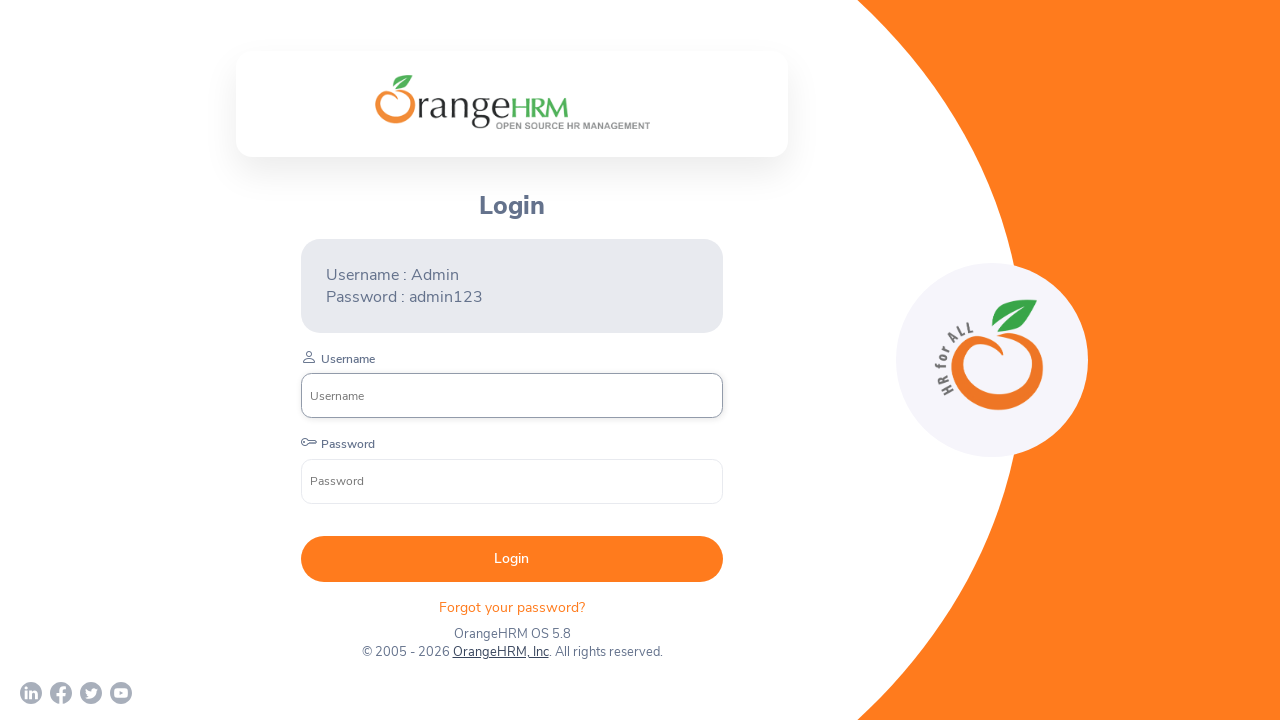

Located the text element containing class attribute
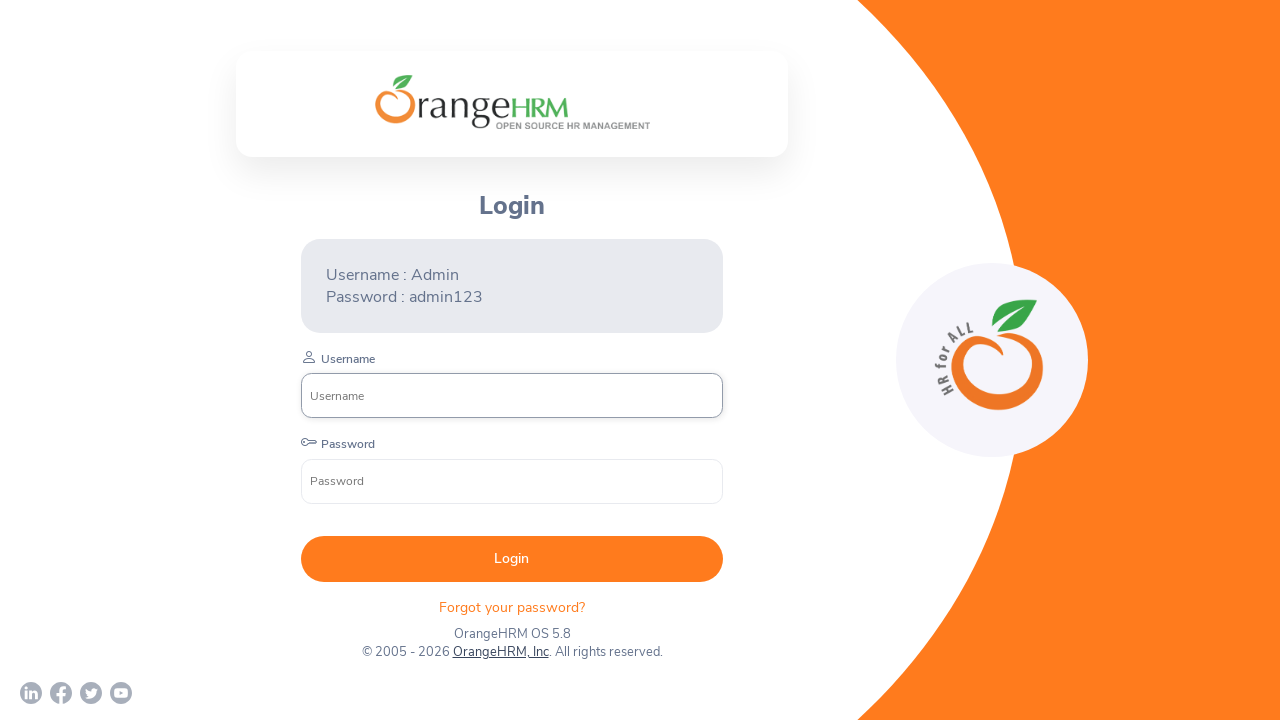

Retrieved class attribute value: oxd-text oxd-text--p orangehrm-login-forgot-header
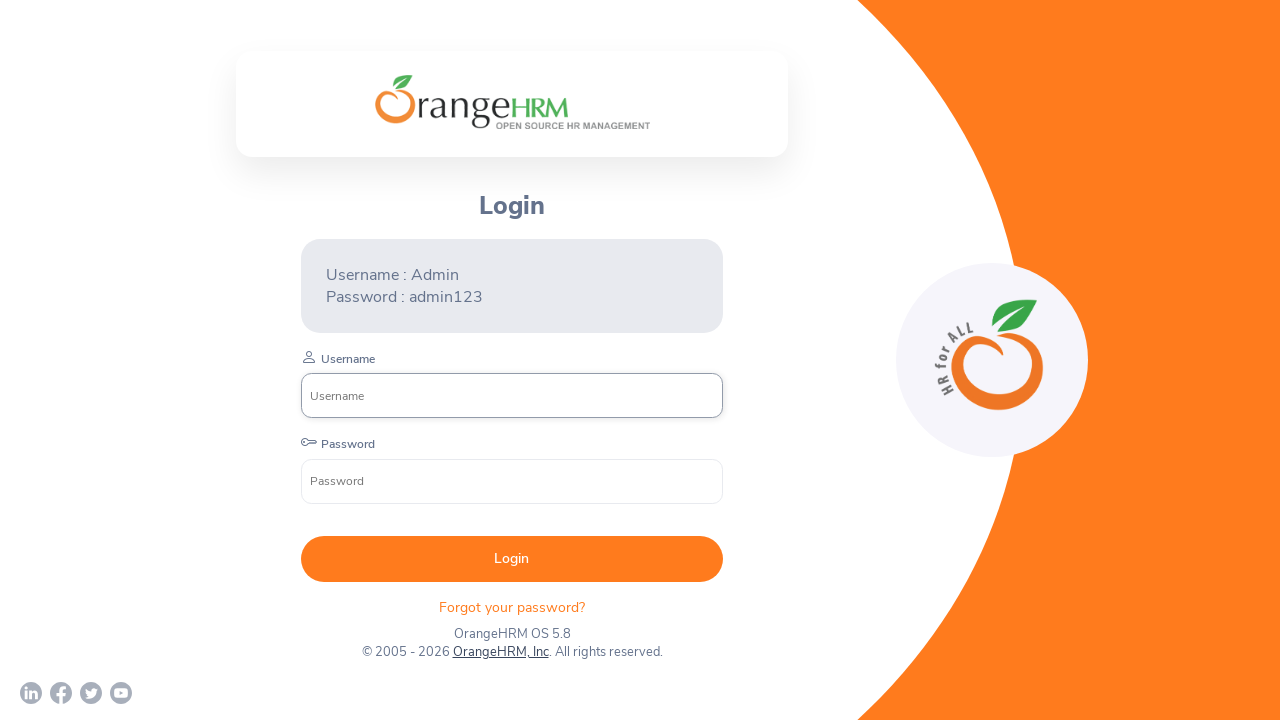

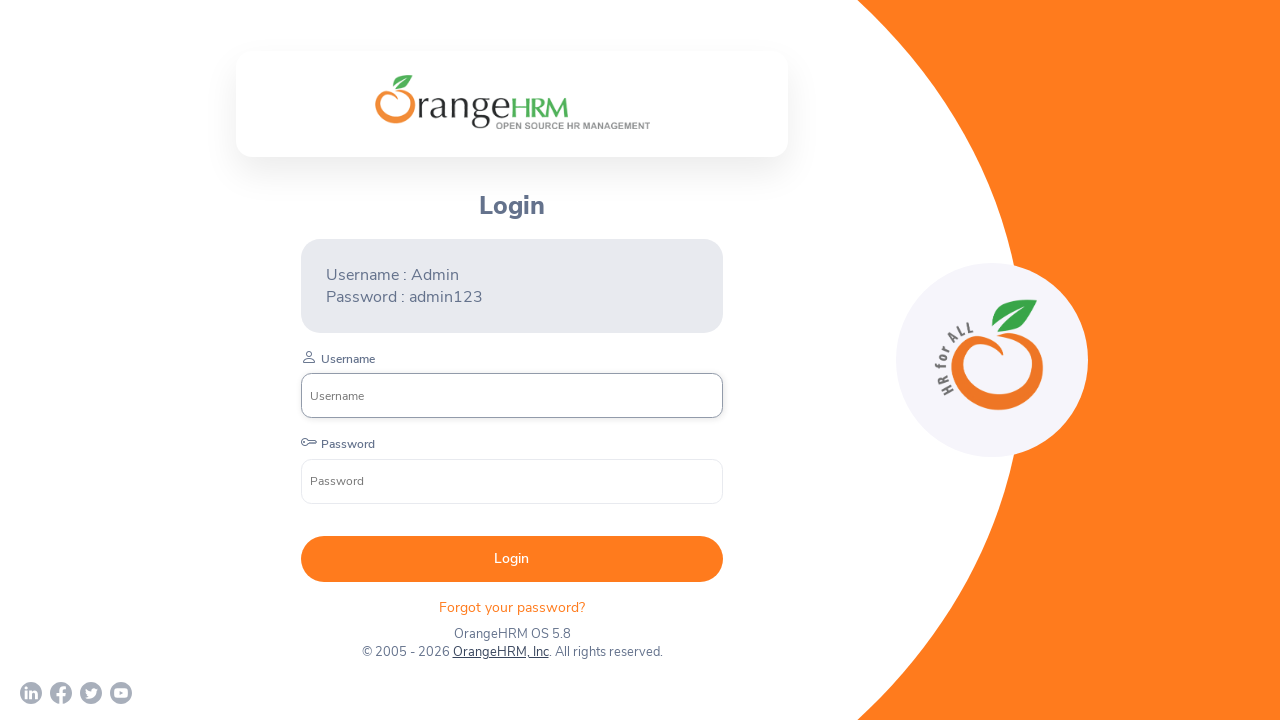